Opens the NNNOW shopping website and verifies the page loads successfully

Starting URL: https://www.nnnow.com/

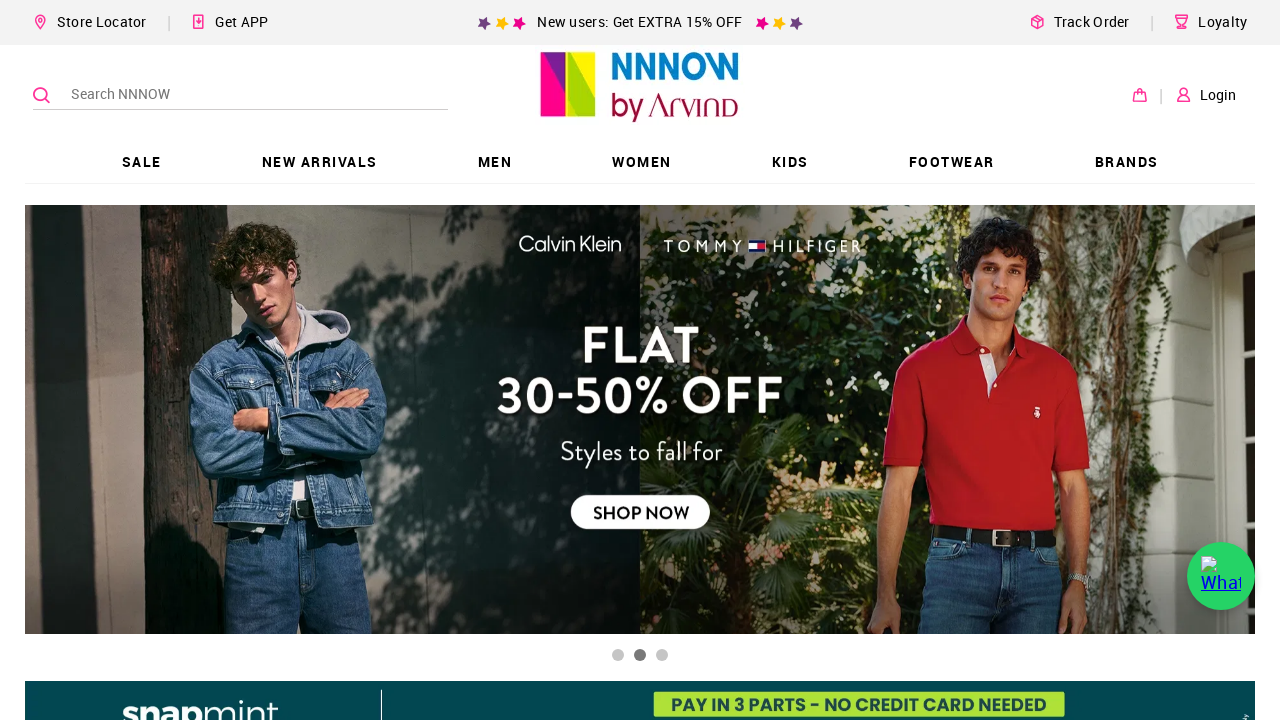

Waited for page DOM content to load
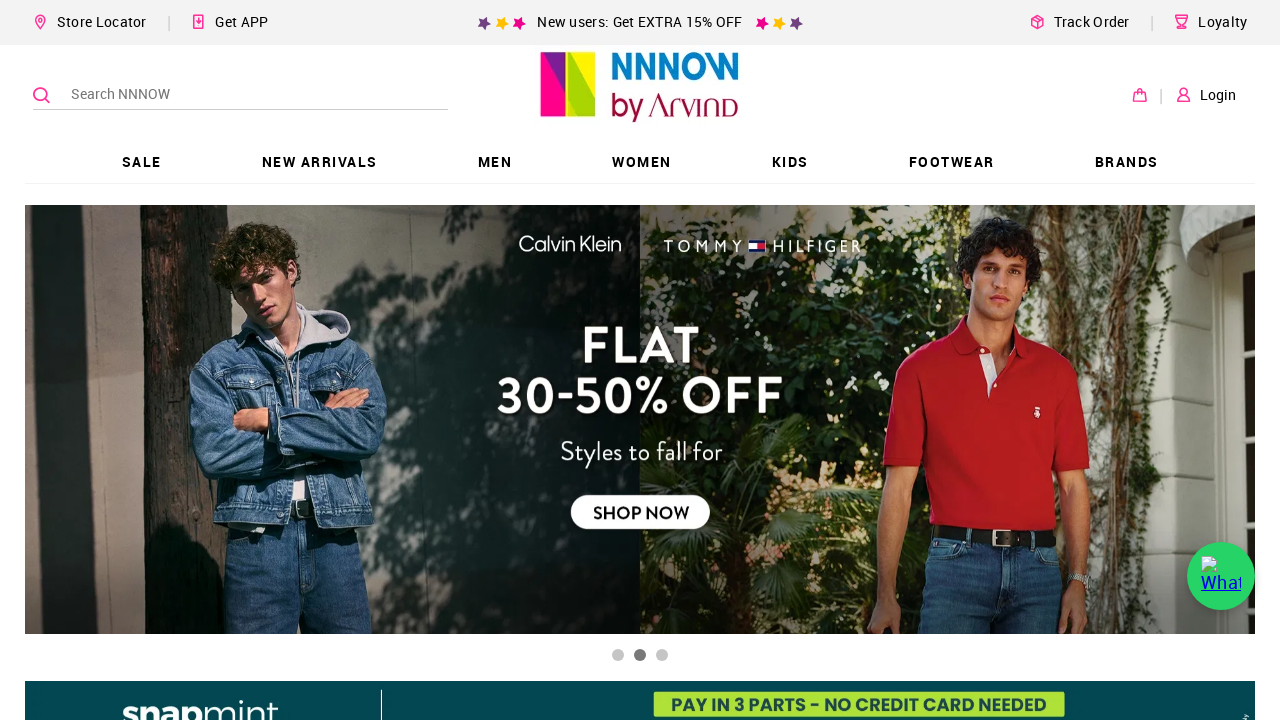

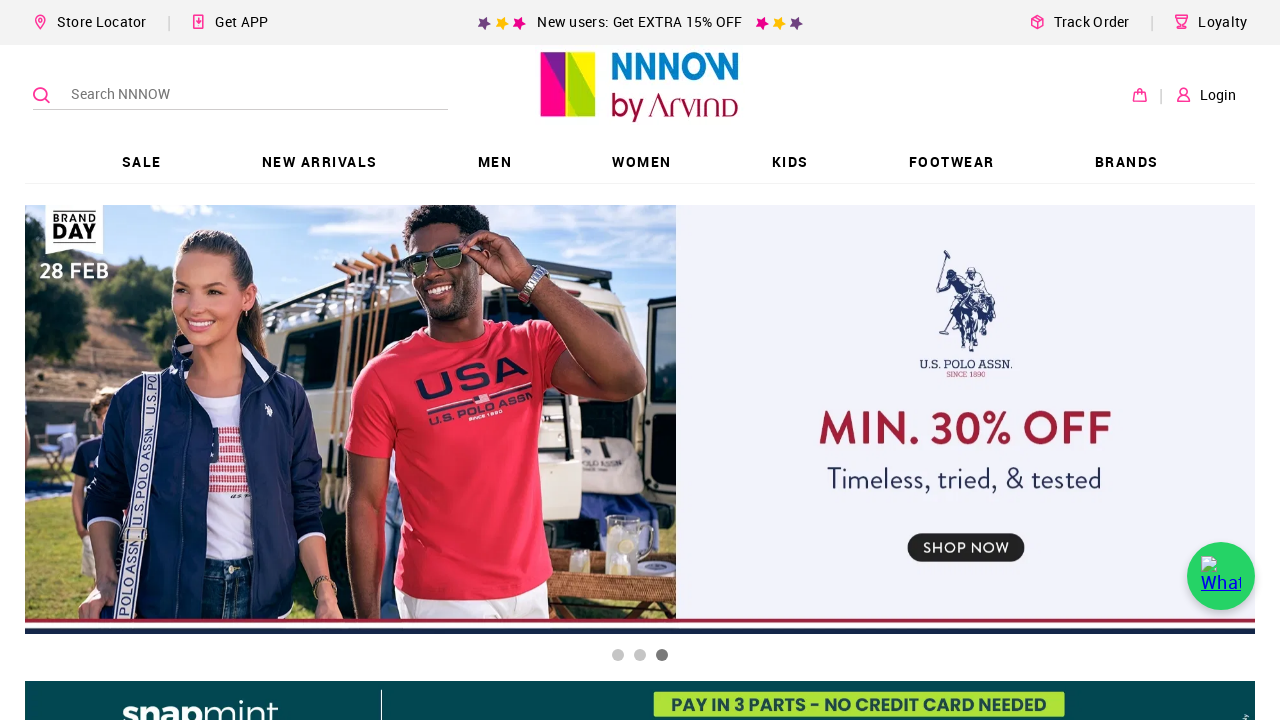